Tests the countdown timer functionality by navigating to the JavaScript Delays section, clicking the Start button, and verifying the delay element is visible

Starting URL: https://practice-automation.com/

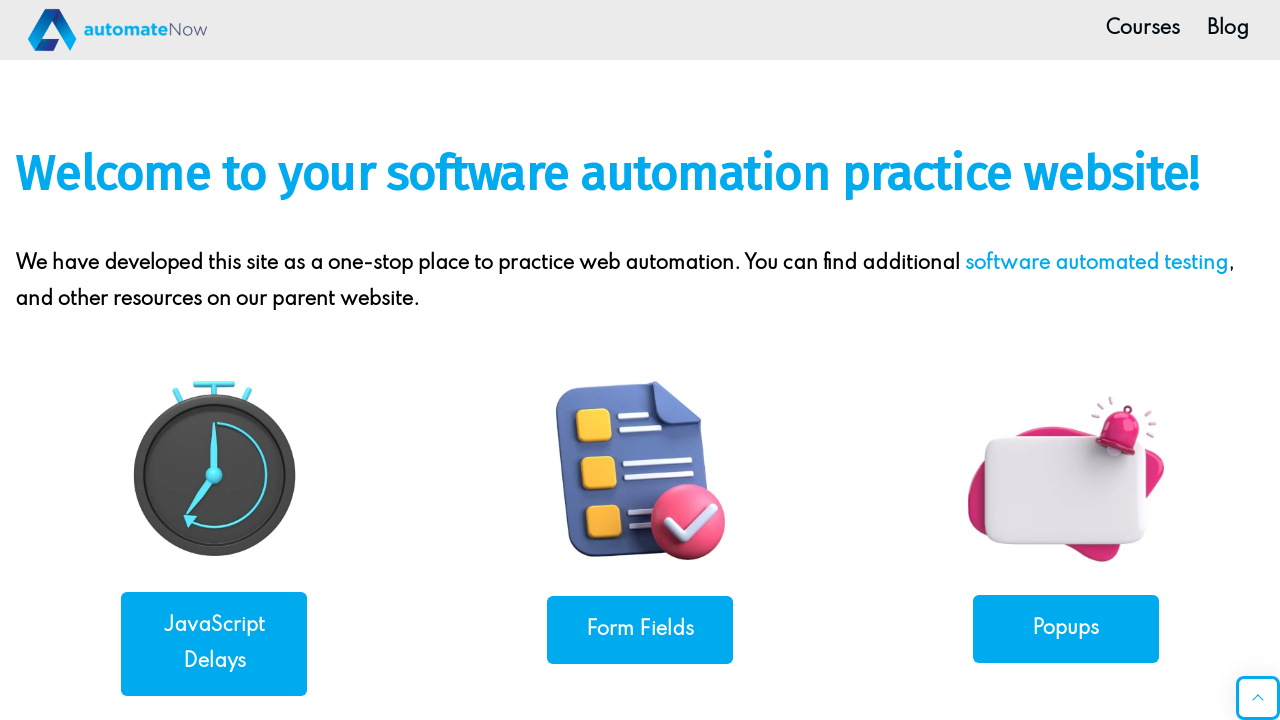

Navigated to practice-automation.com
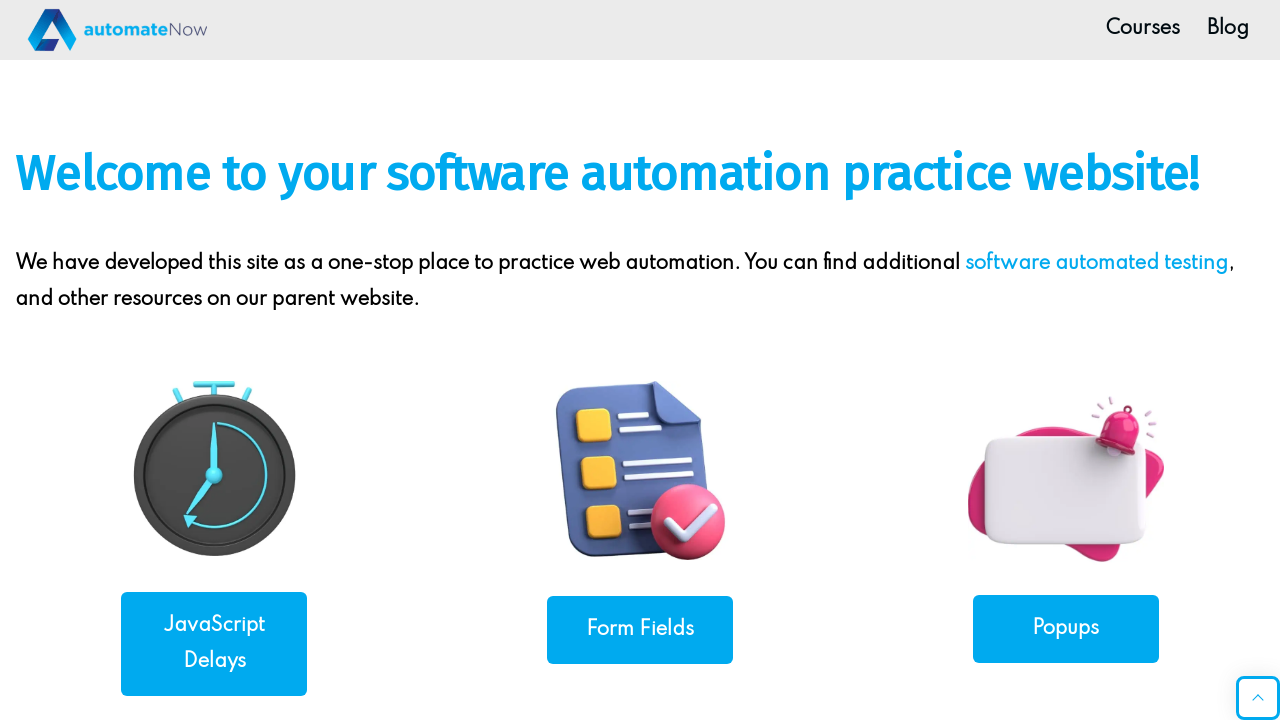

Clicked the 'JavaScript Delays' link at (214, 644) on internal:text="JavaScript Delays"i
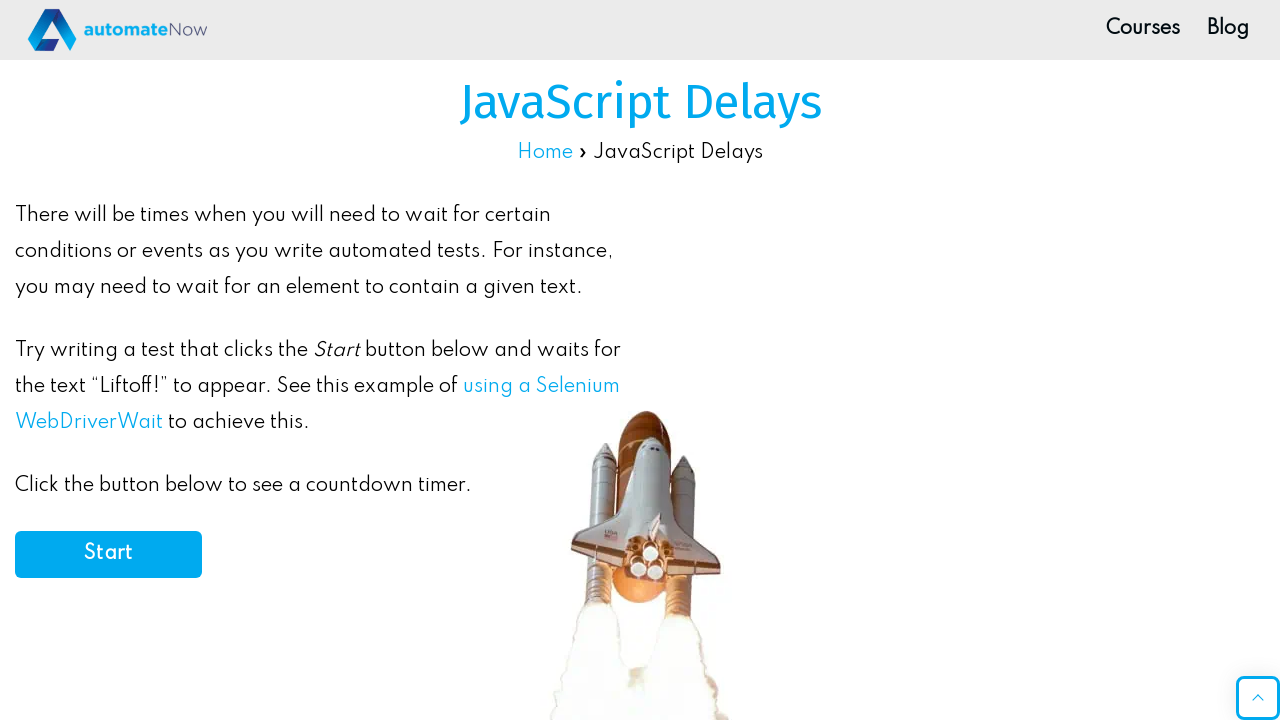

Clicked the Start button at (108, 554) on #start
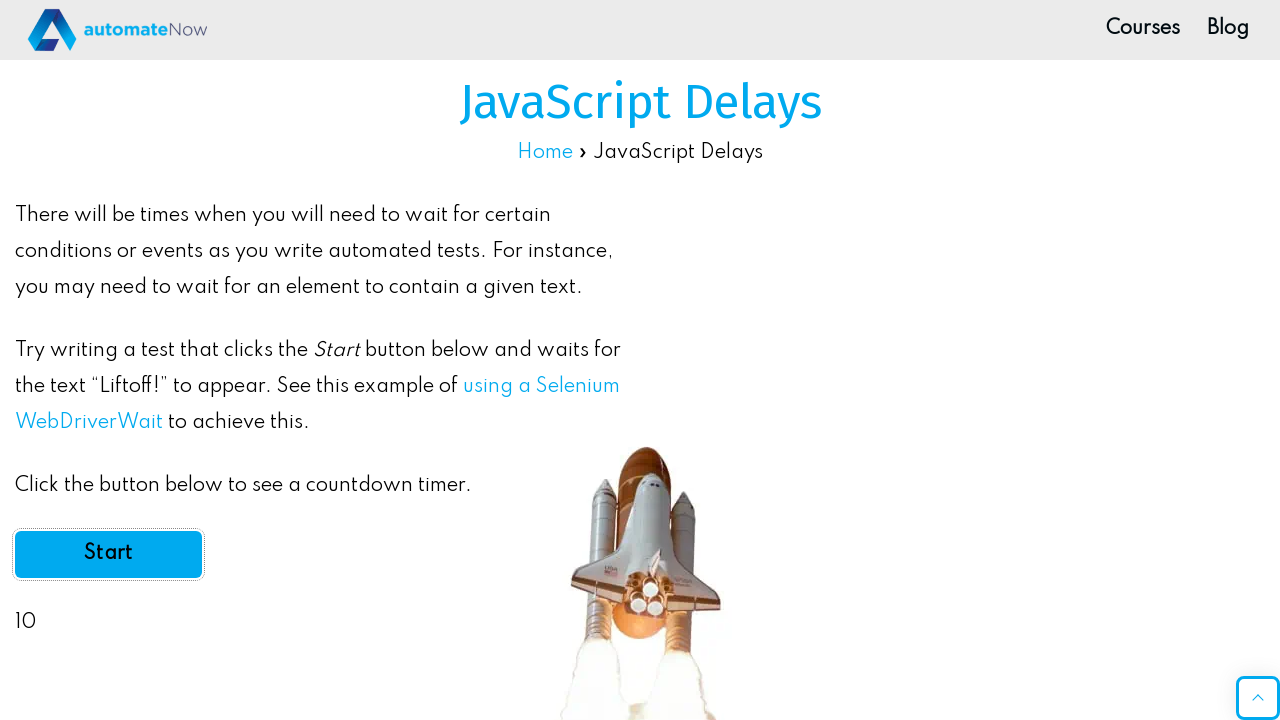

Countdown timer delay element became visible
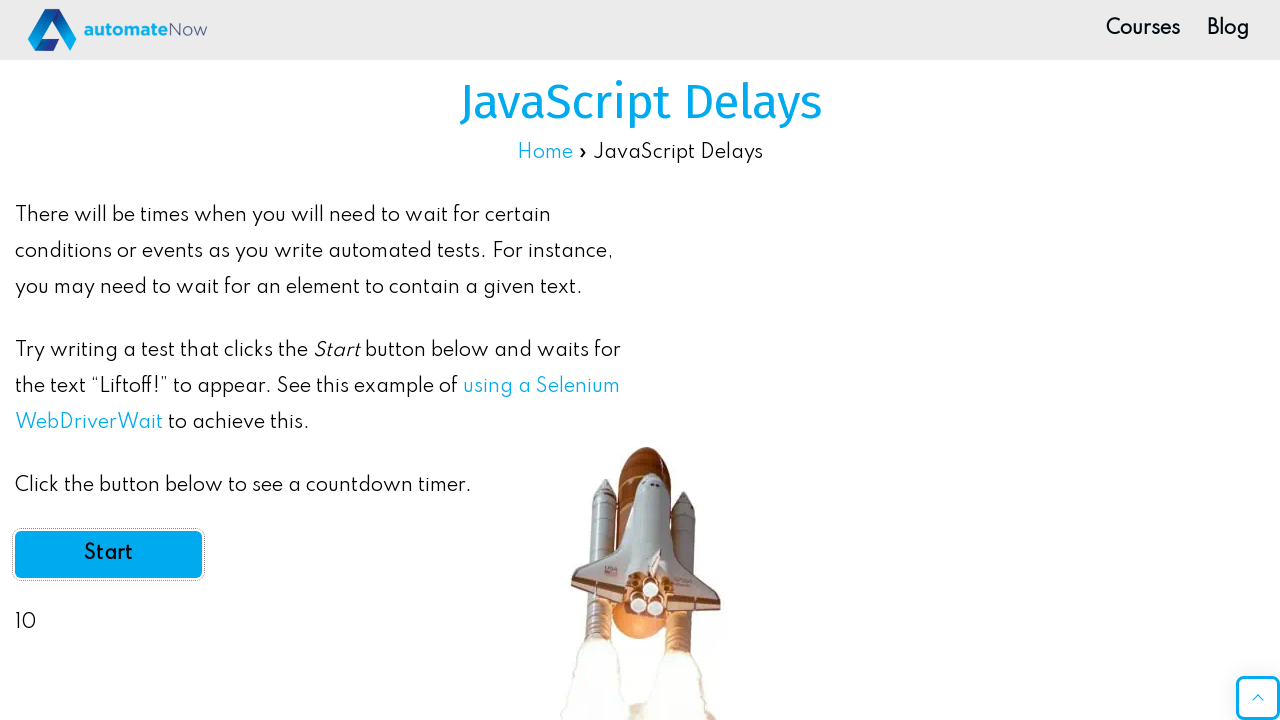

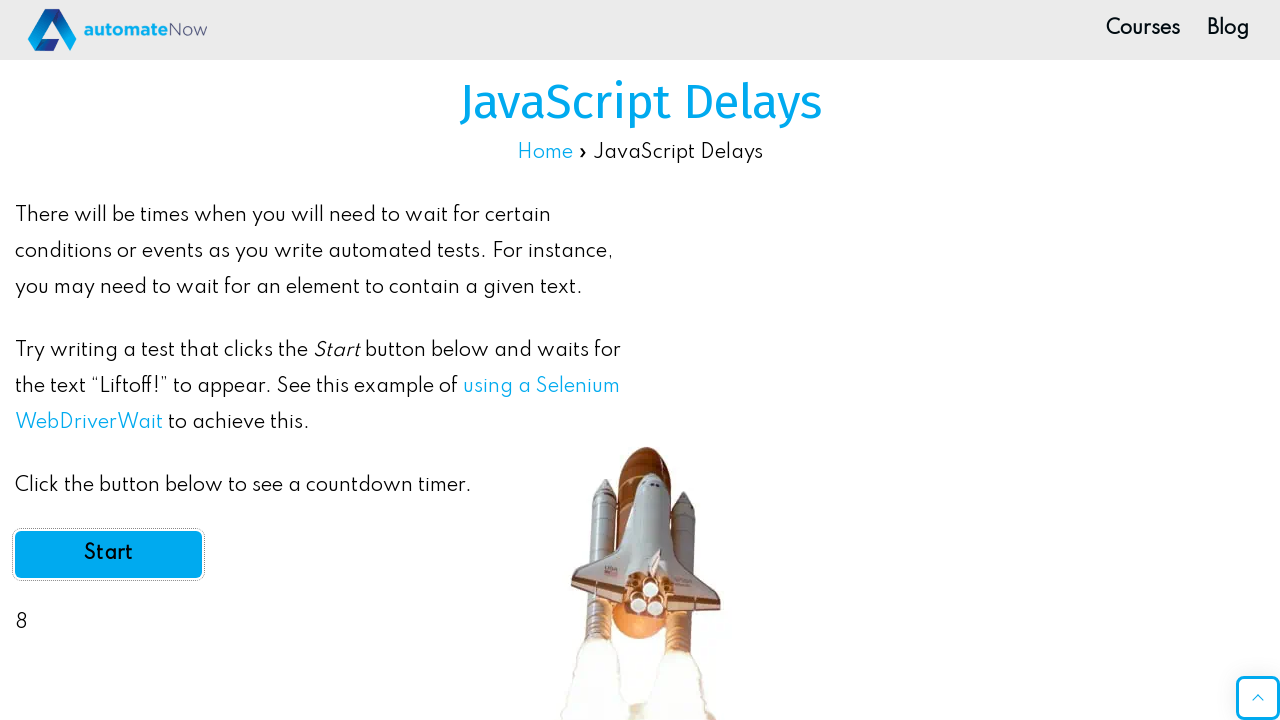